Tests checkbox functionality by checking and unchecking multiple hobby checkboxes on a registration form

Starting URL: https://demo.automationtesting.in/Register.html

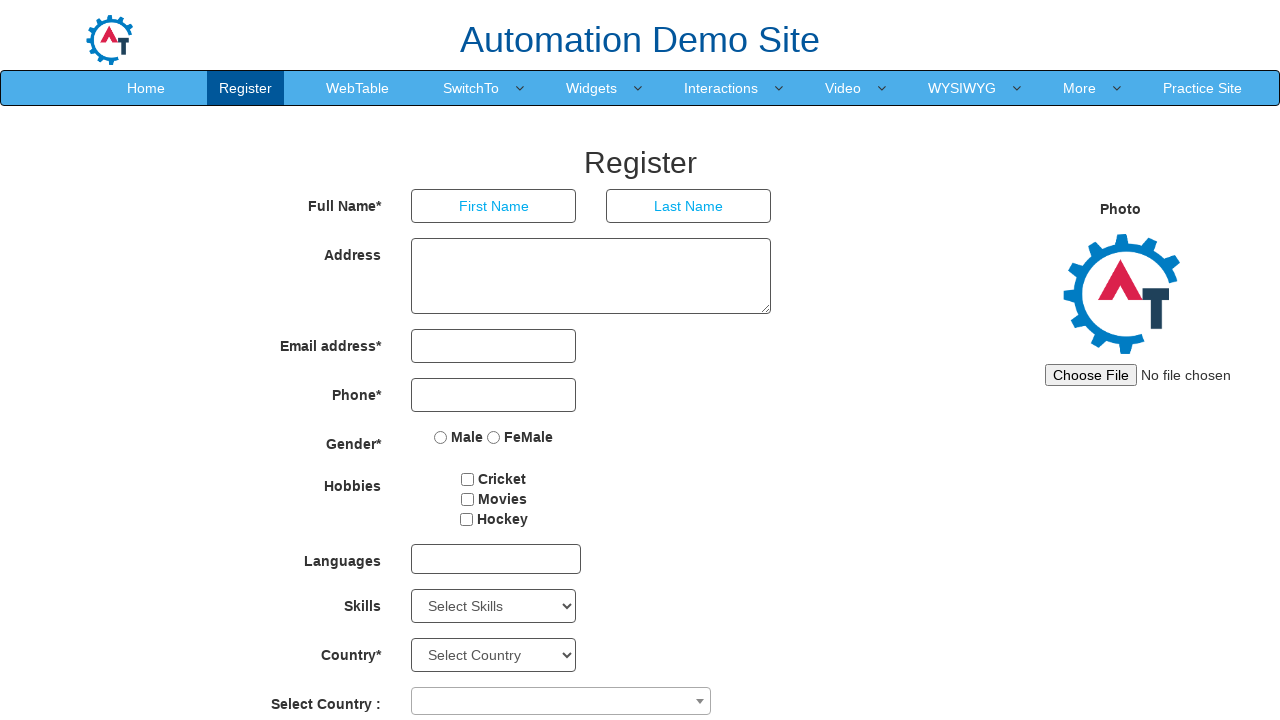

Checked the cricket hobby checkbox at (468, 479) on #checkbox1
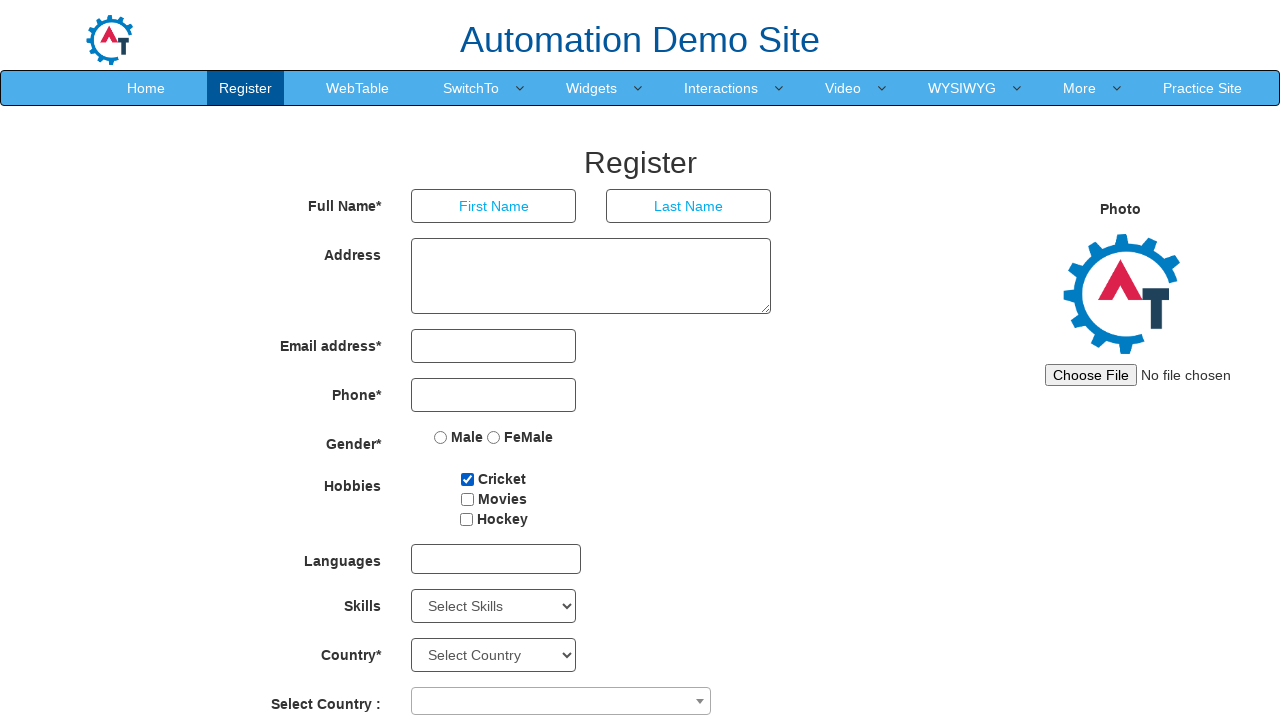

Unchecked the cricket hobby checkbox at (468, 479) on #checkbox1
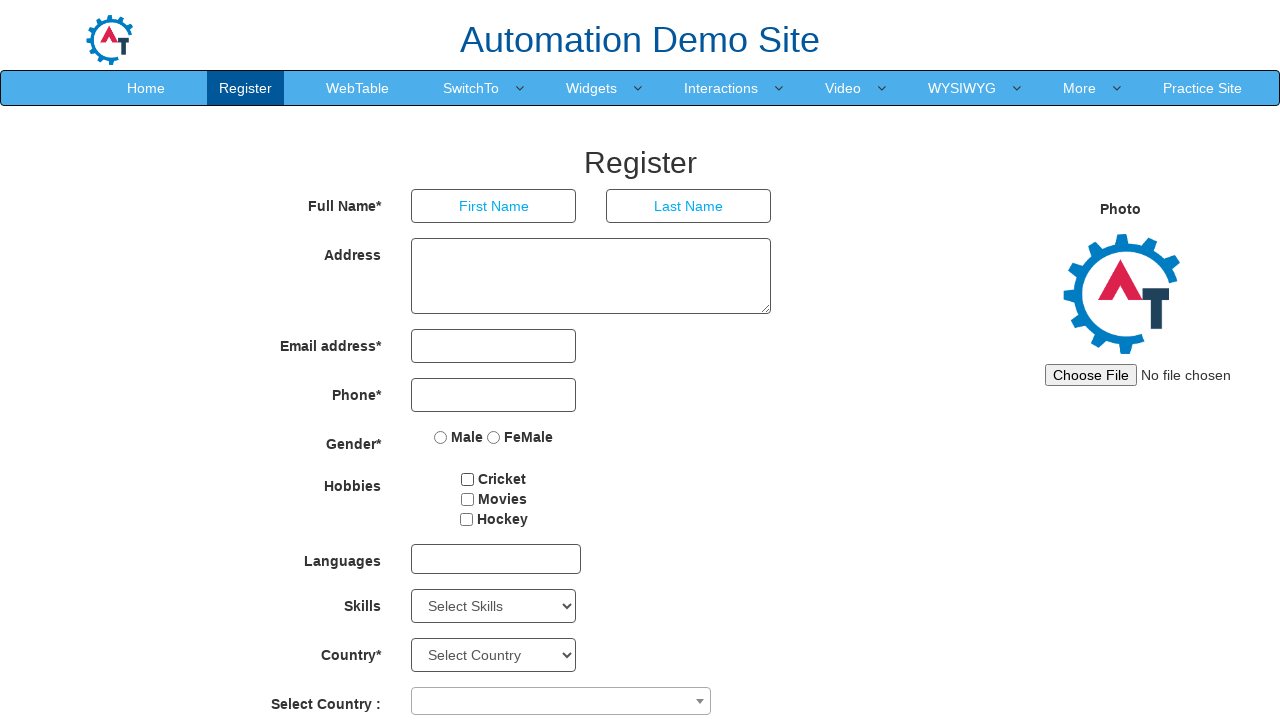

Checked the movies hobby checkbox at (467, 499) on #checkbox2
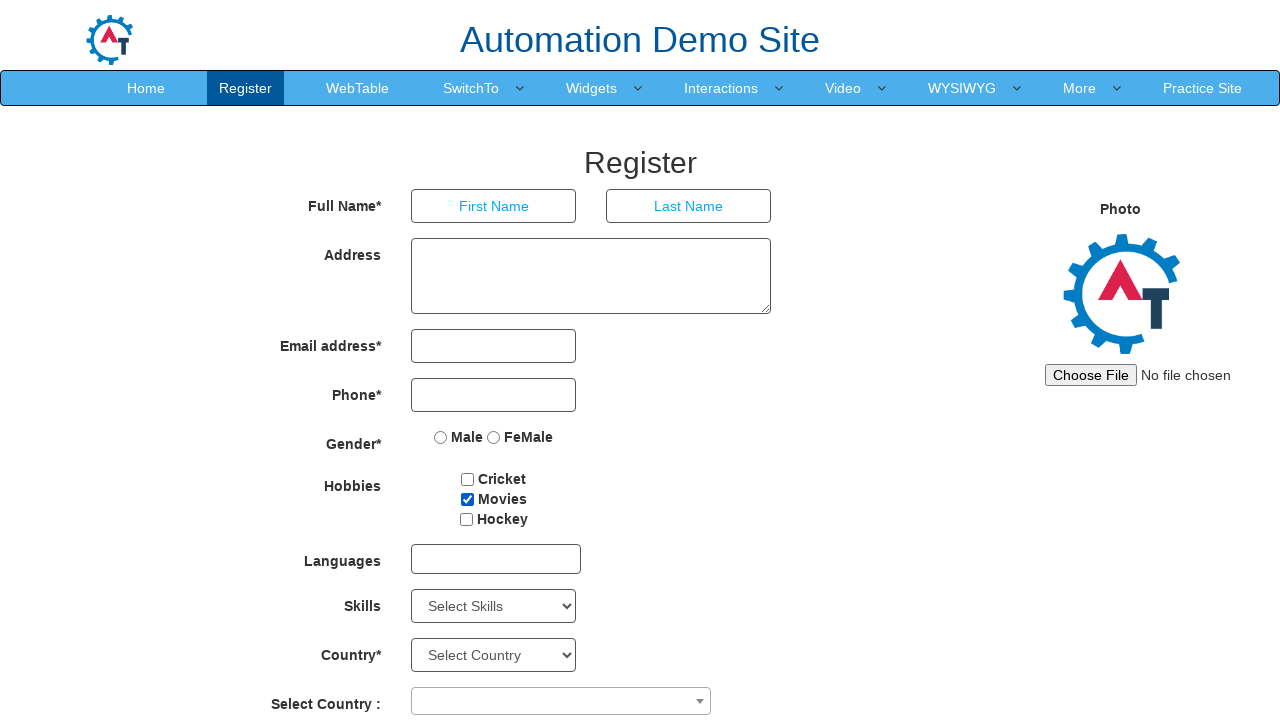

Unchecked the movies hobby checkbox at (467, 499) on #checkbox2
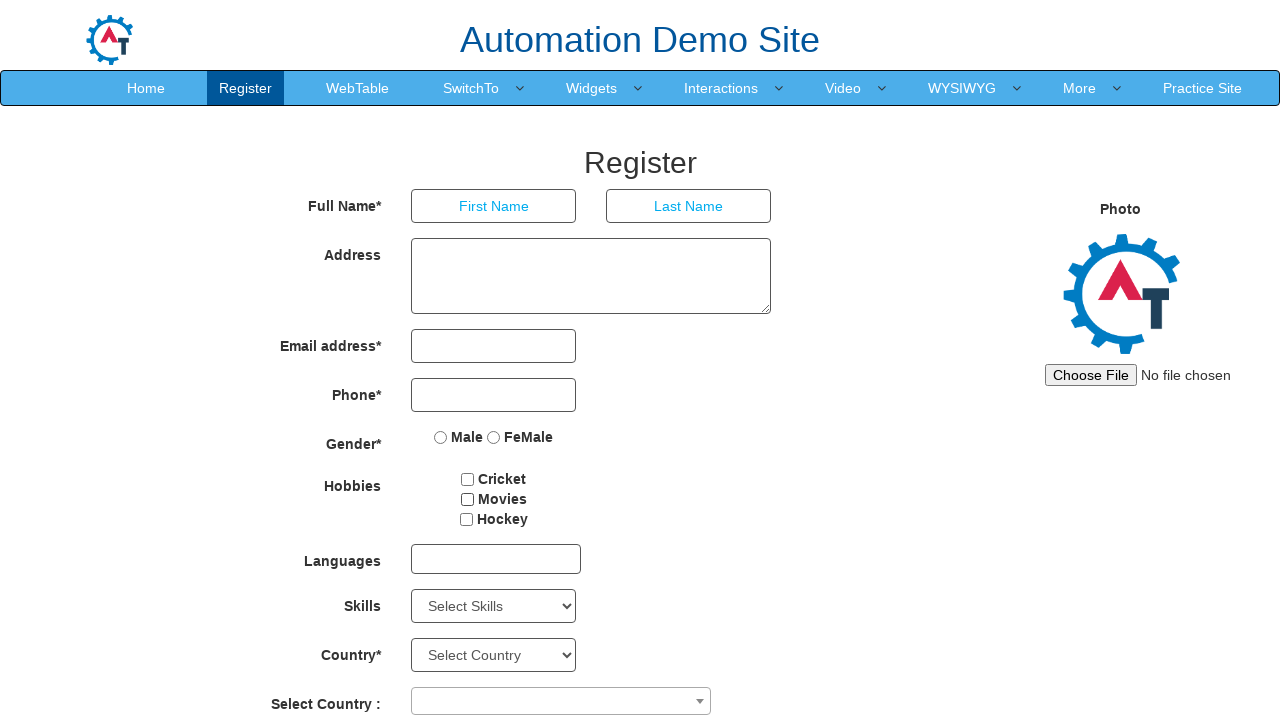

Checked the hockey hobby checkbox at (466, 519) on #checkbox3
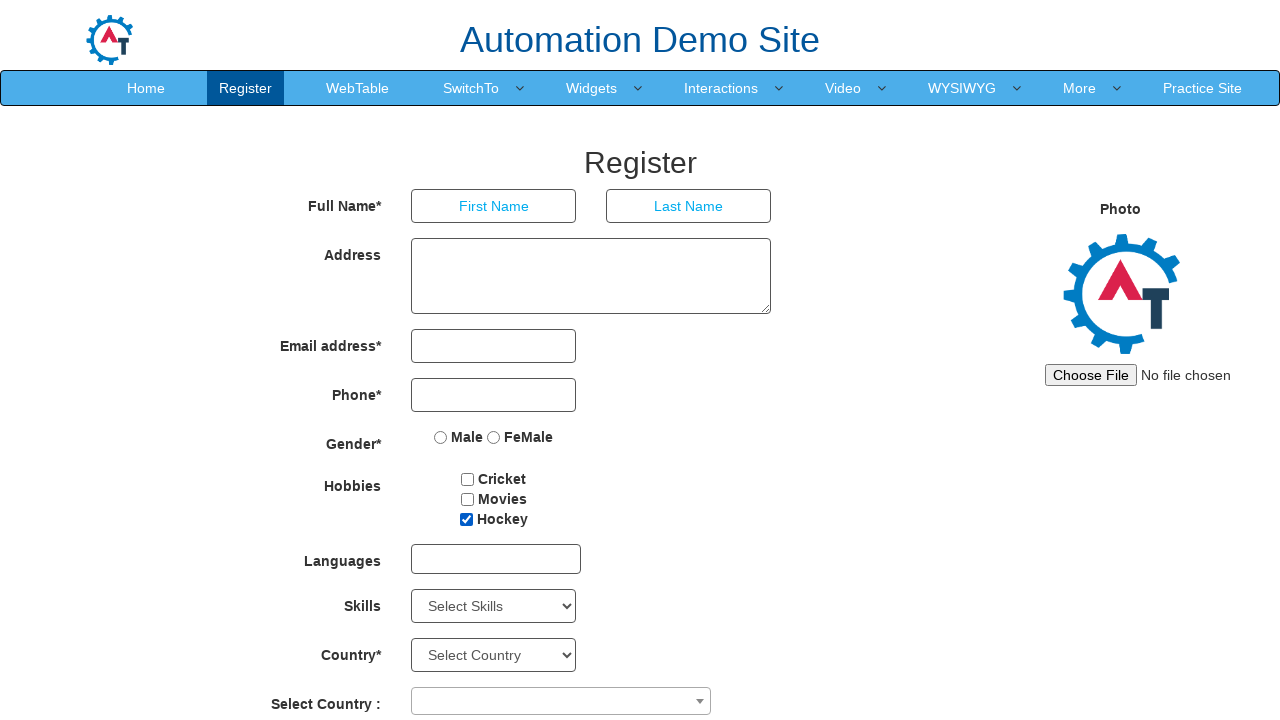

Unchecked the hockey hobby checkbox at (466, 519) on #checkbox3
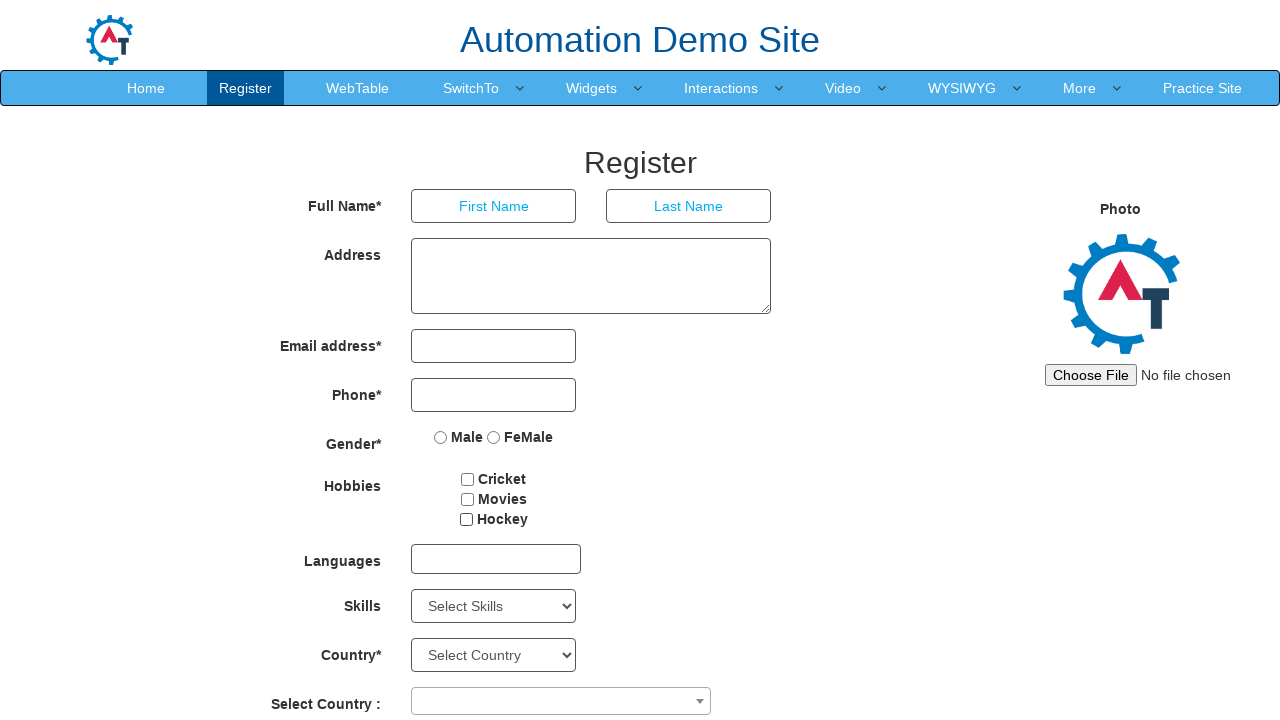

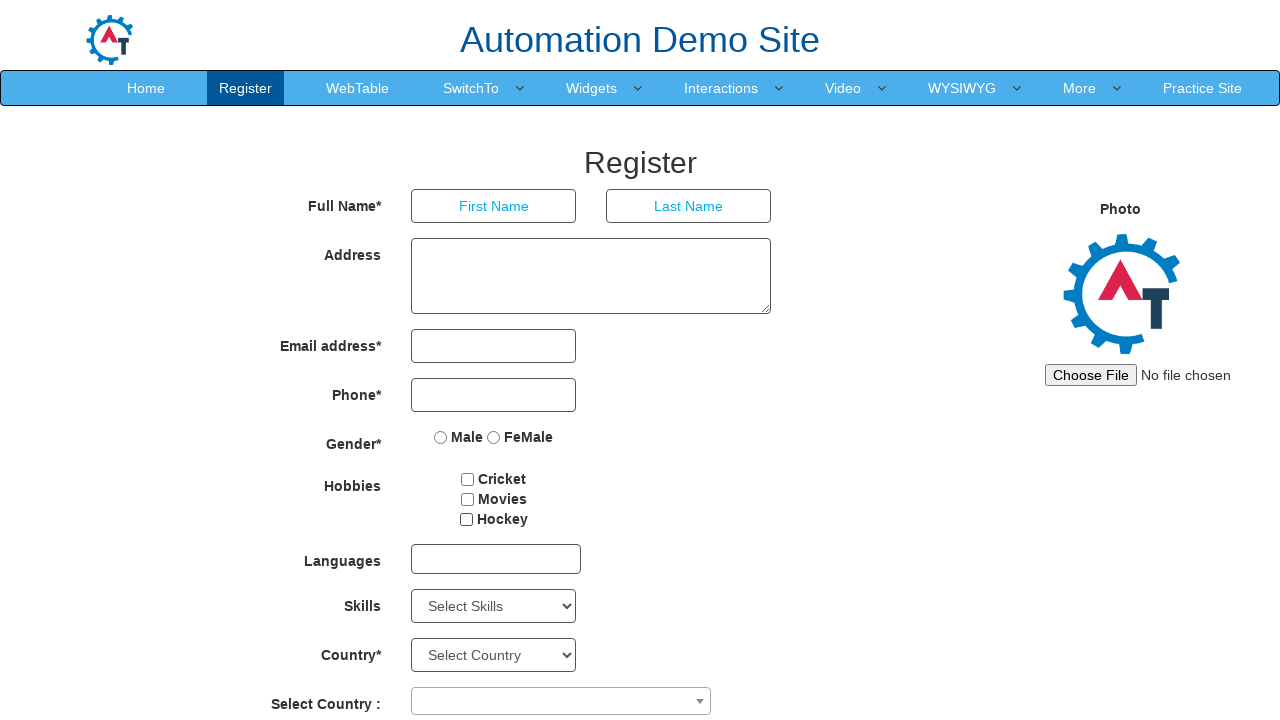